Tests handling of frames by navigating to Oracle Java documentation and clicking on a link within a named frame

Starting URL: https://docs.oracle.com/javase/8/docs/api

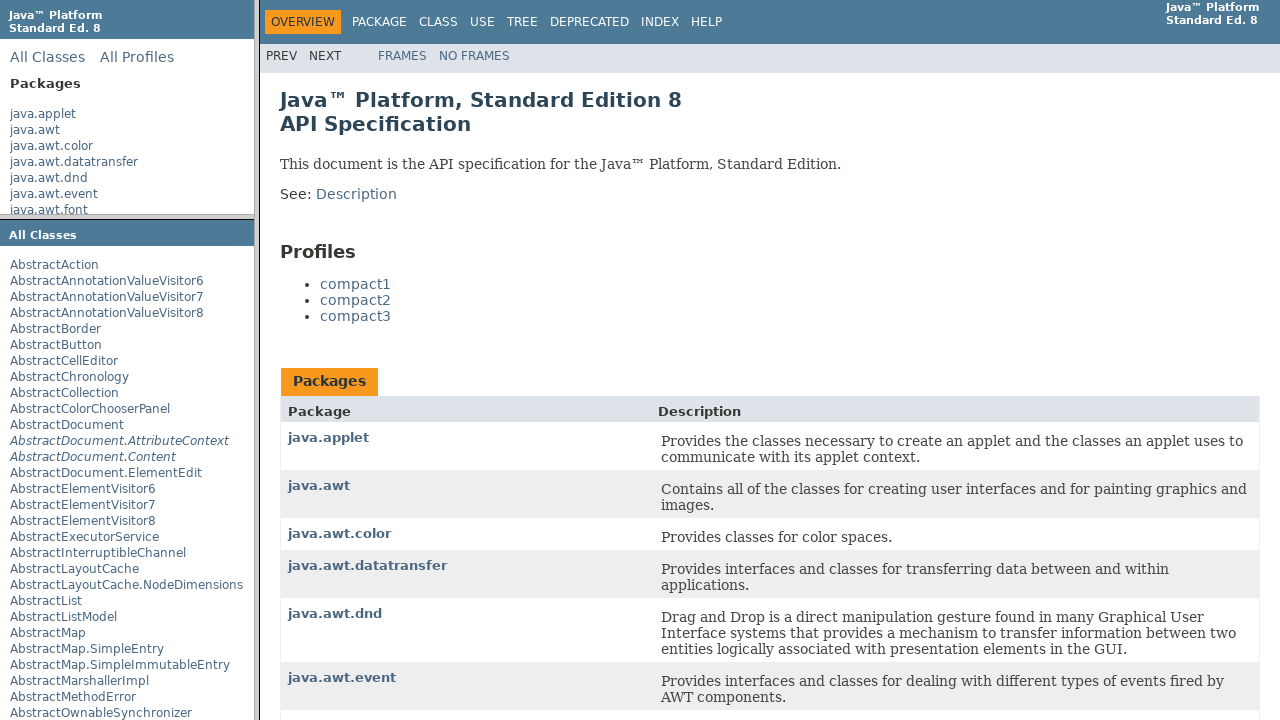

Located packageListFrame frame element
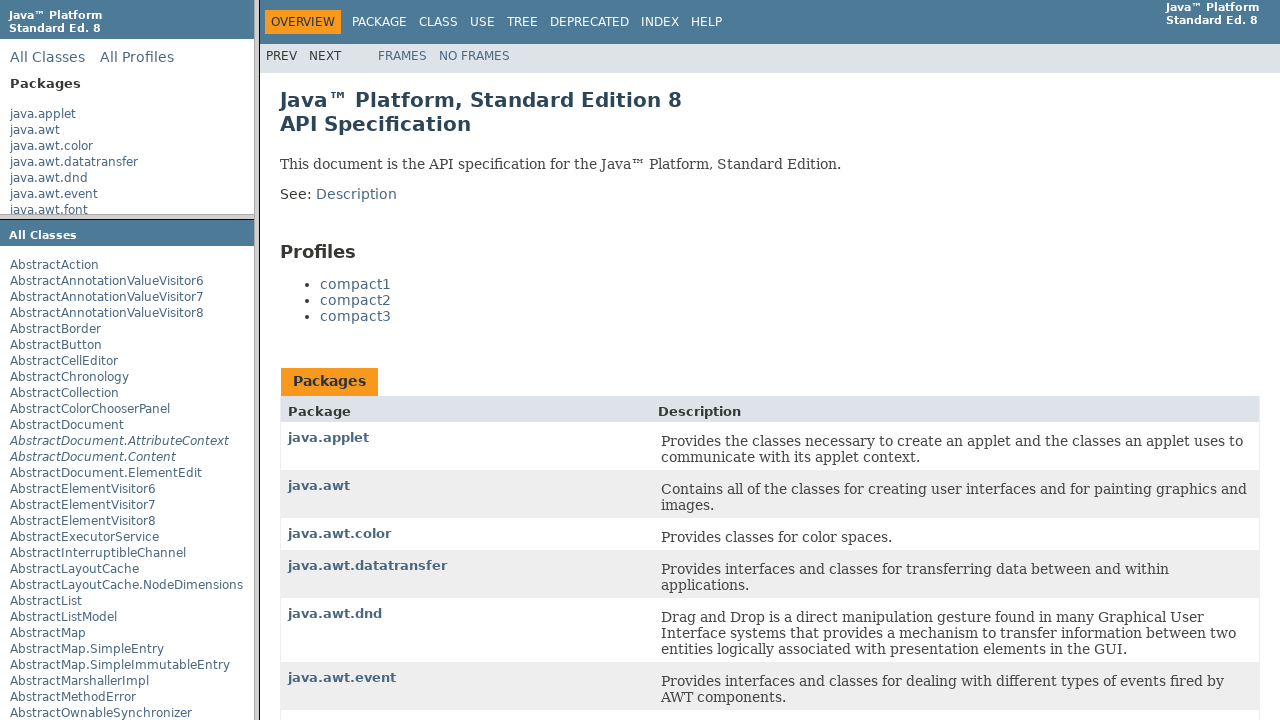

Clicked on java.applet link within packageListFrame at (43, 114) on xpath=//frame[@name='packageListFrame'] >> internal:control=enter-frame >> xpath
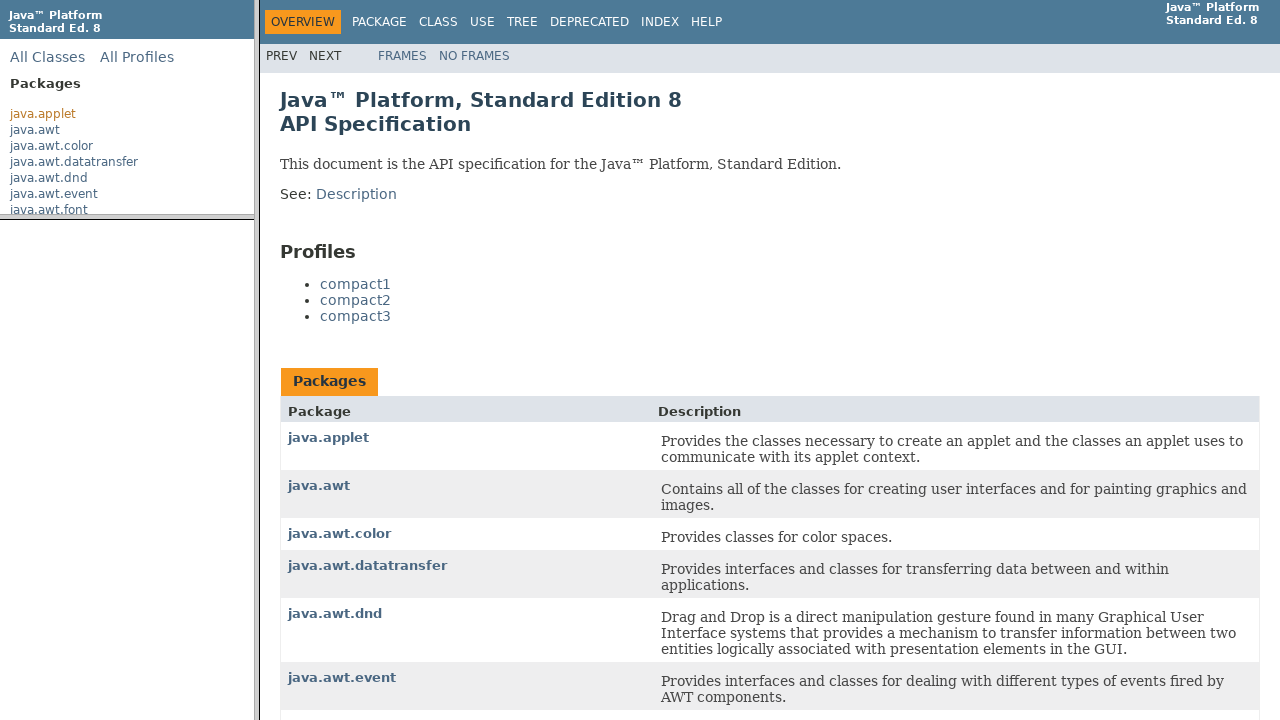

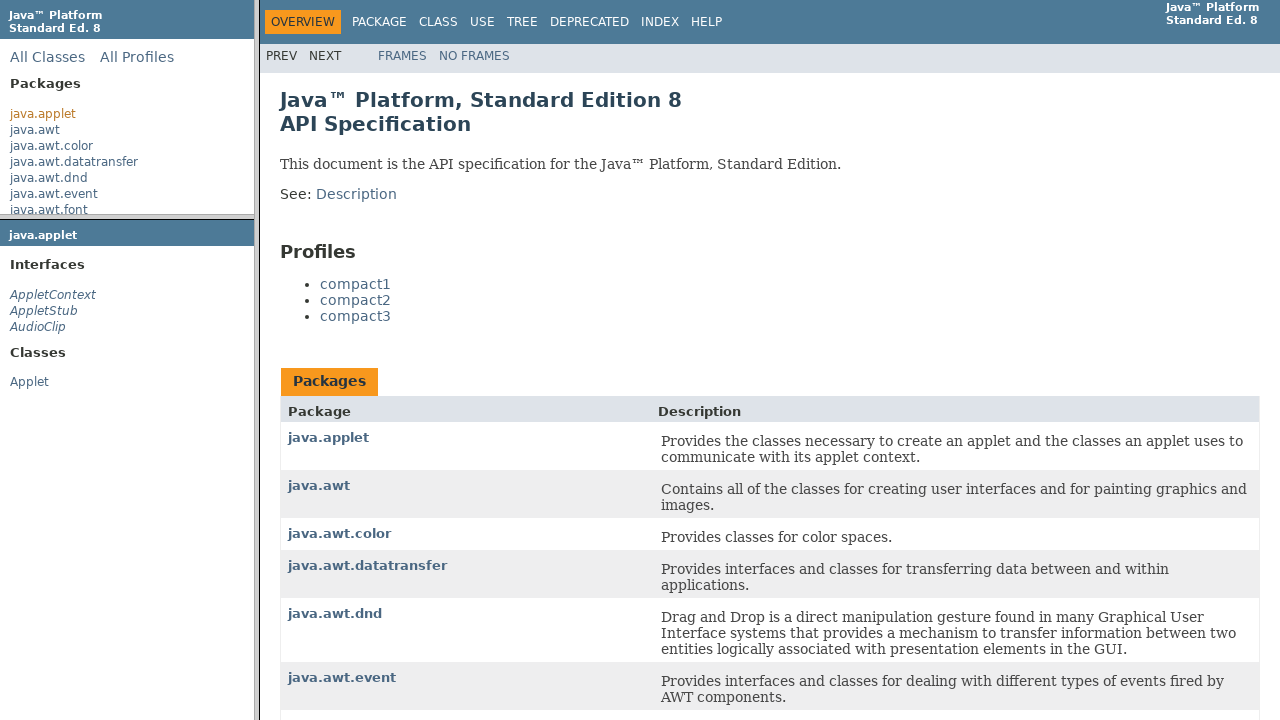